Tests multiple window handling by opening a new window, switching to it to verify content, and switching back to the parent window

Starting URL: https://the-internet.herokuapp.com/

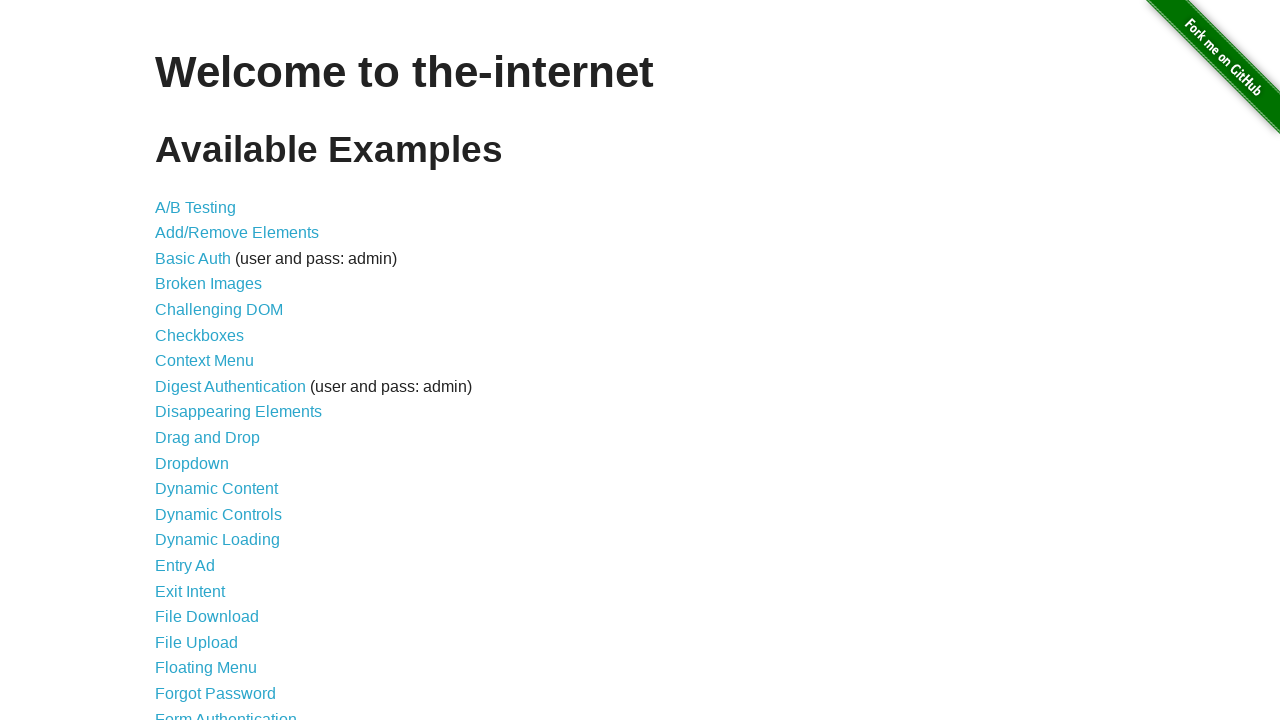

Clicked on Multiple Windows link at (218, 369) on text=Multiple Windows
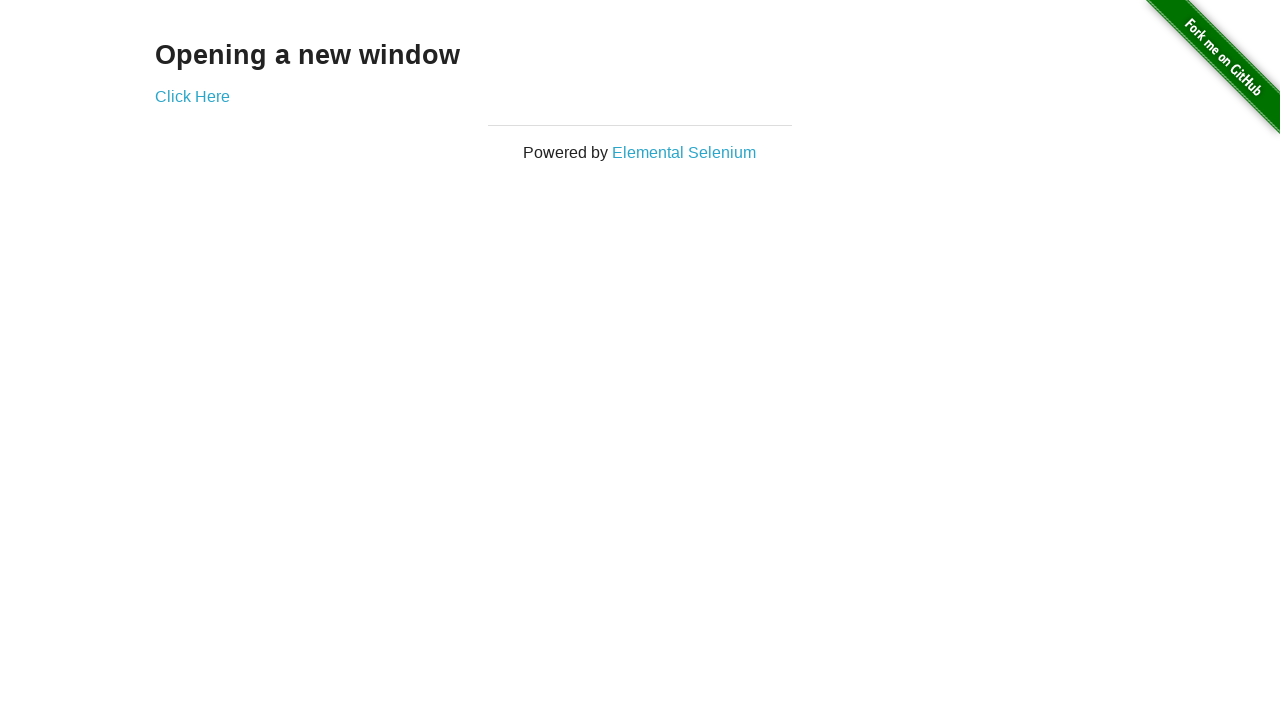

Clicked 'Click Here' button and new window opened at (192, 96) on text=Click Here
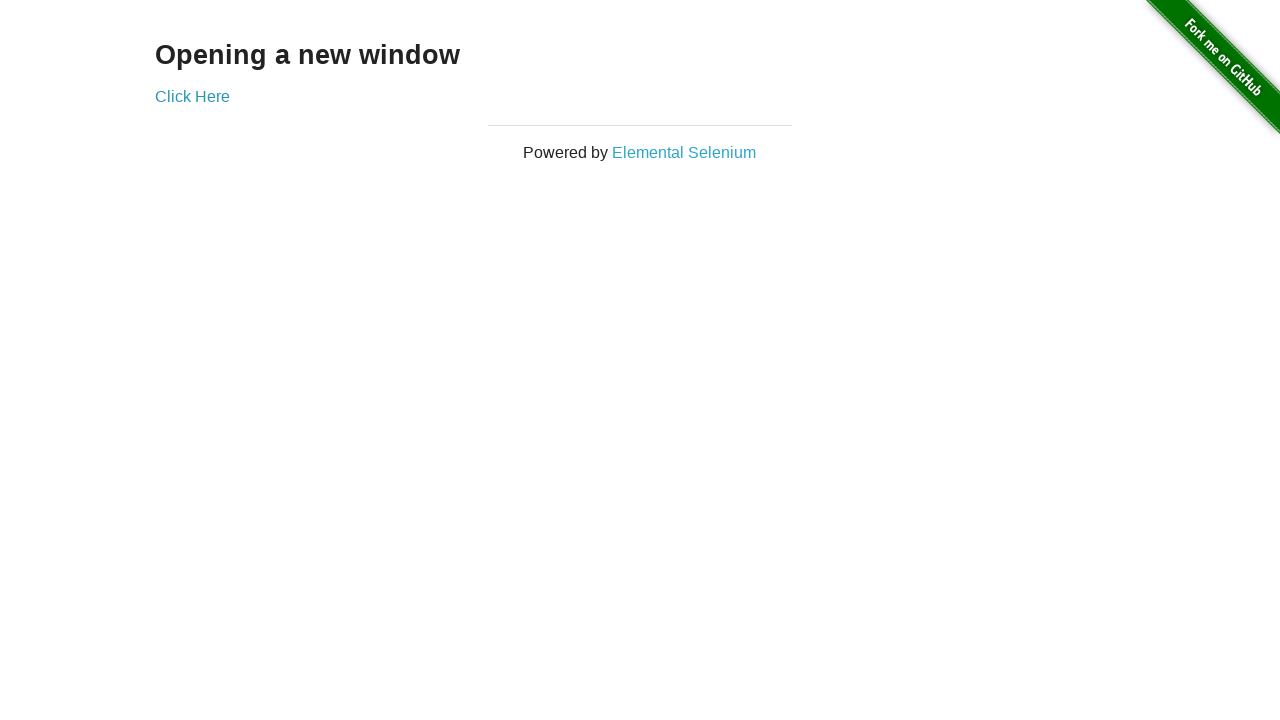

New window fully loaded
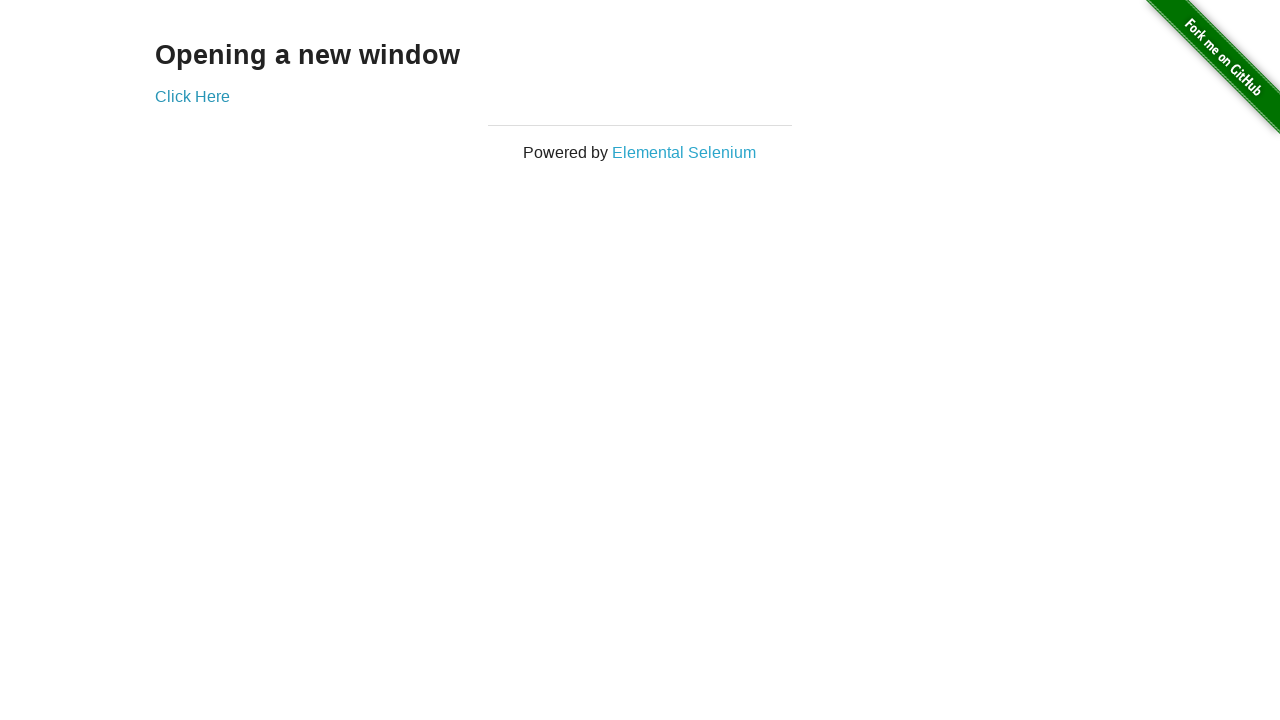

Verified 'New Window' text content in new window
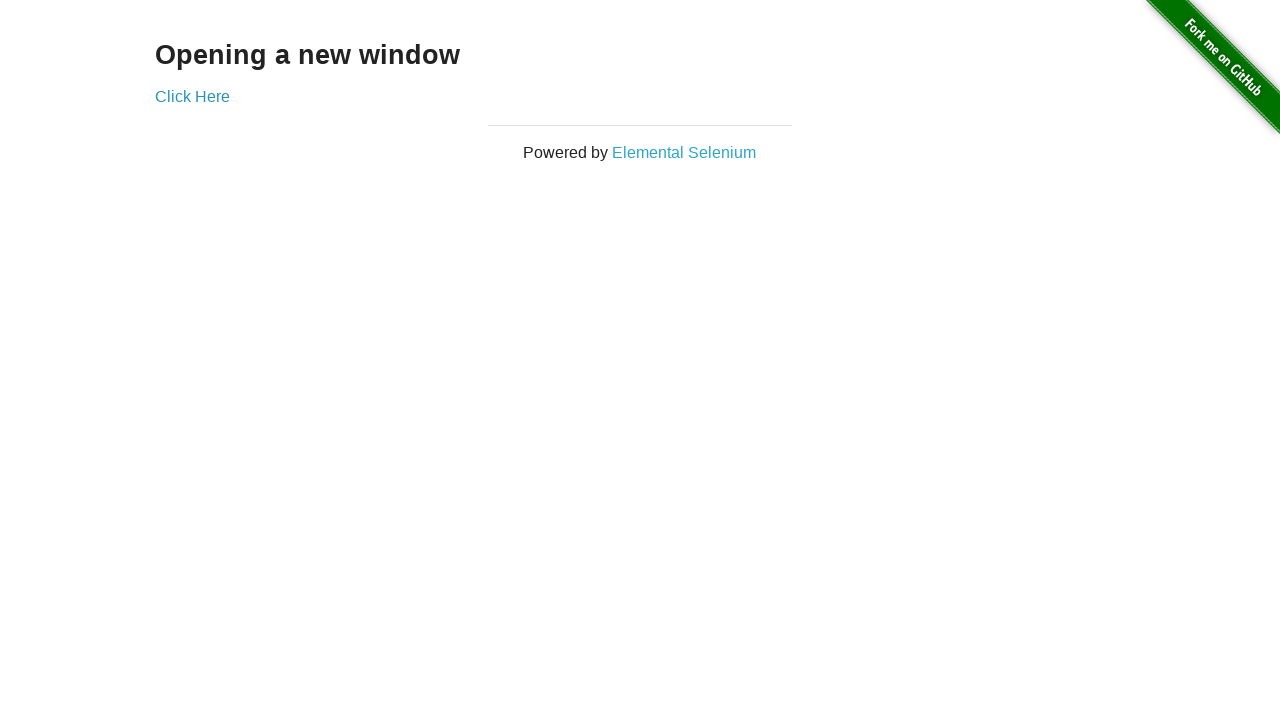

Closed new window and switched back to parent window
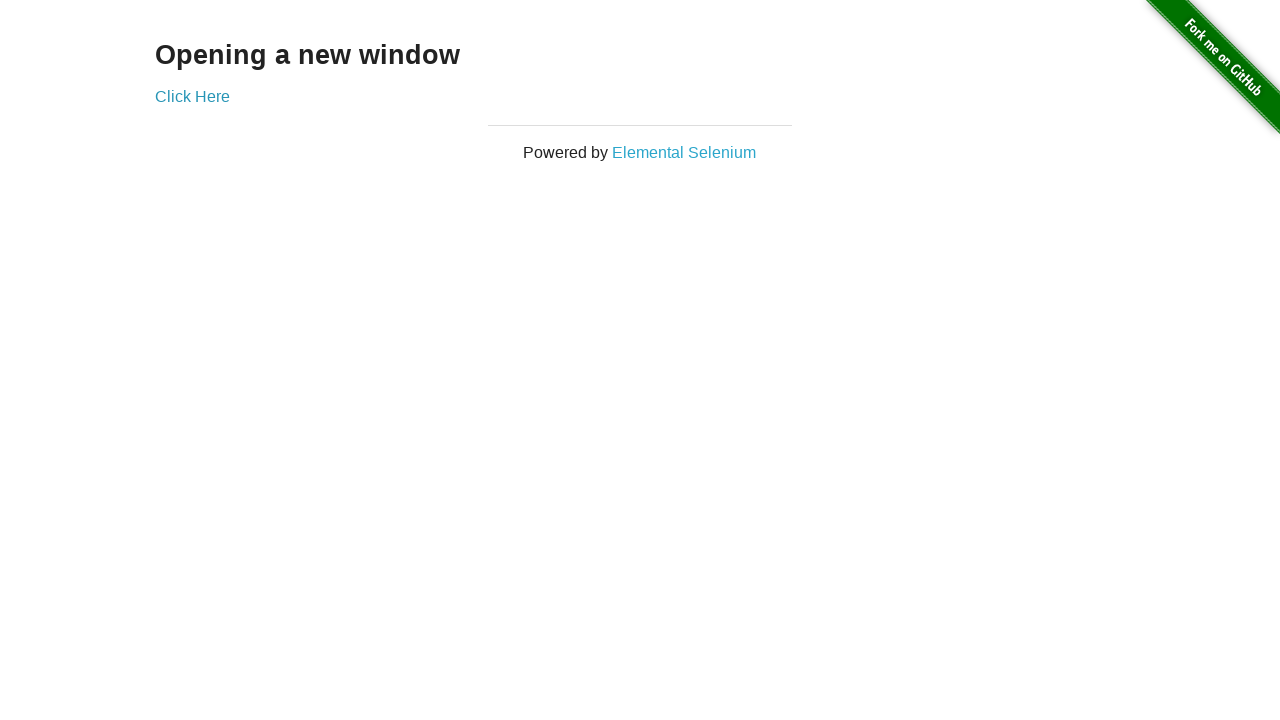

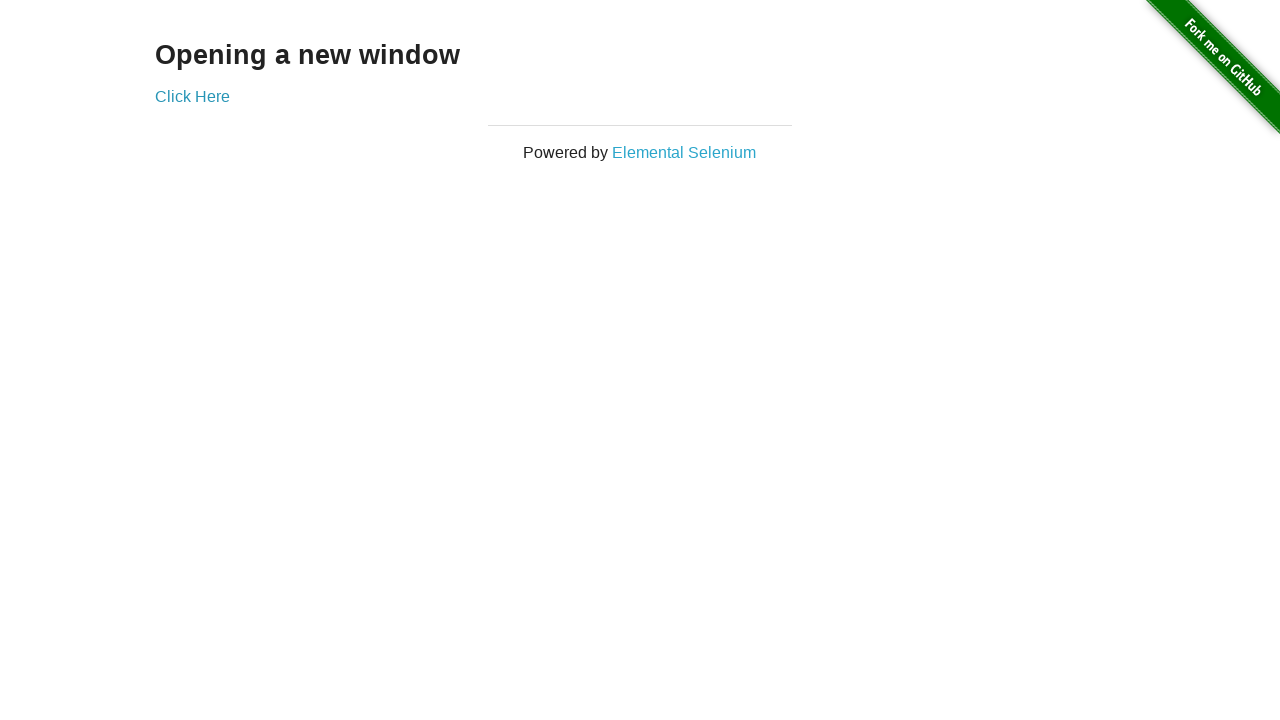